Navigates to a triangle calculator page and verifies the page title is "Triangle Calculator"

Starting URL: https://www.calculator.net/triangle-calculator.html

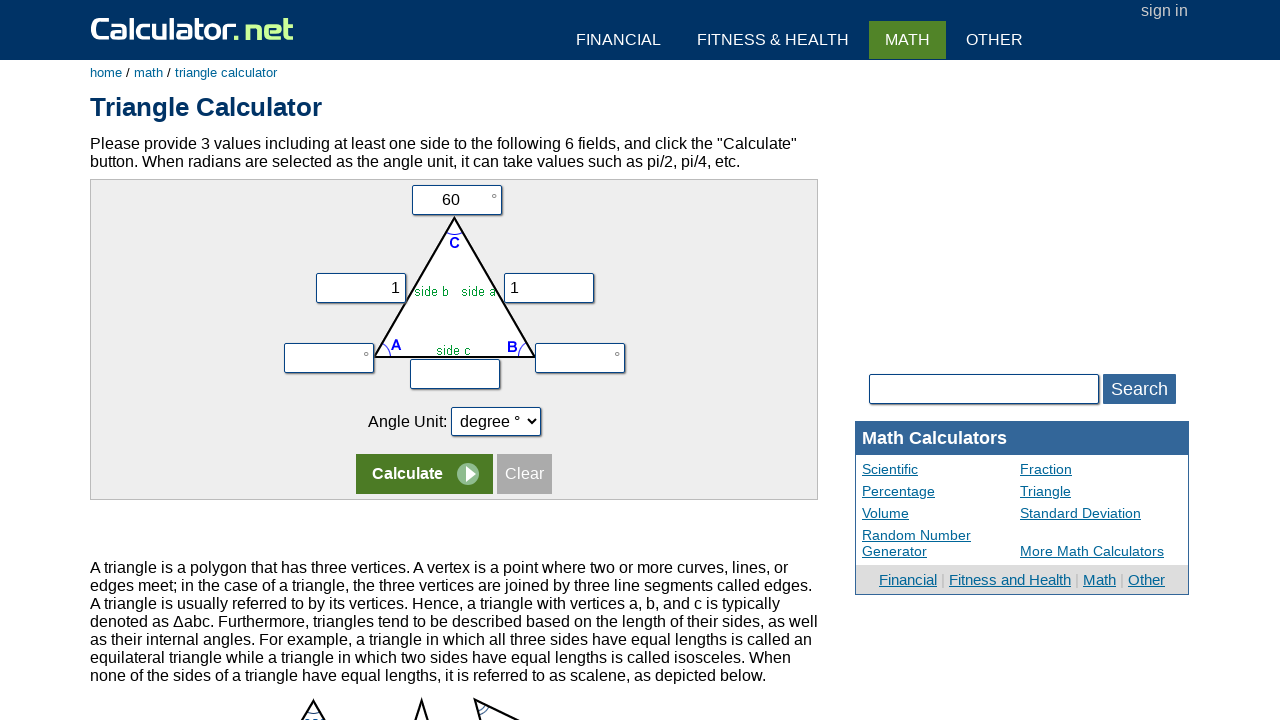

Navigated to Triangle Calculator page
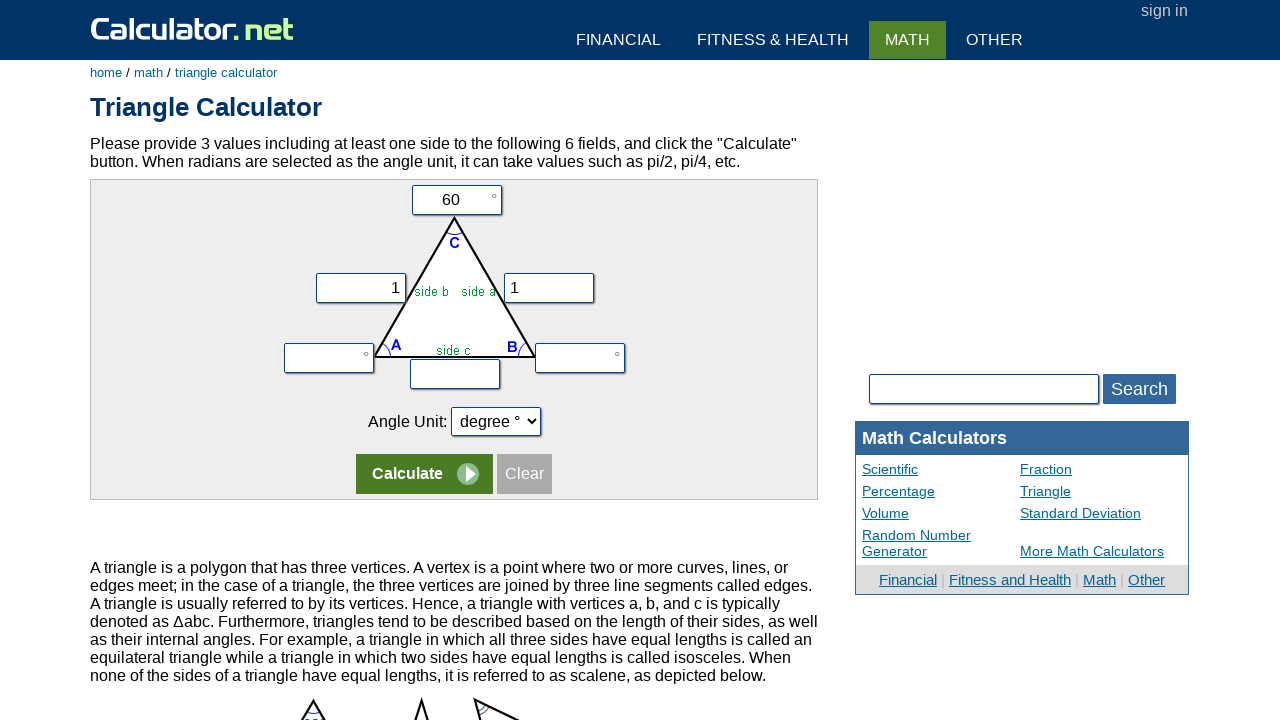

Verified page title is 'Triangle Calculator'
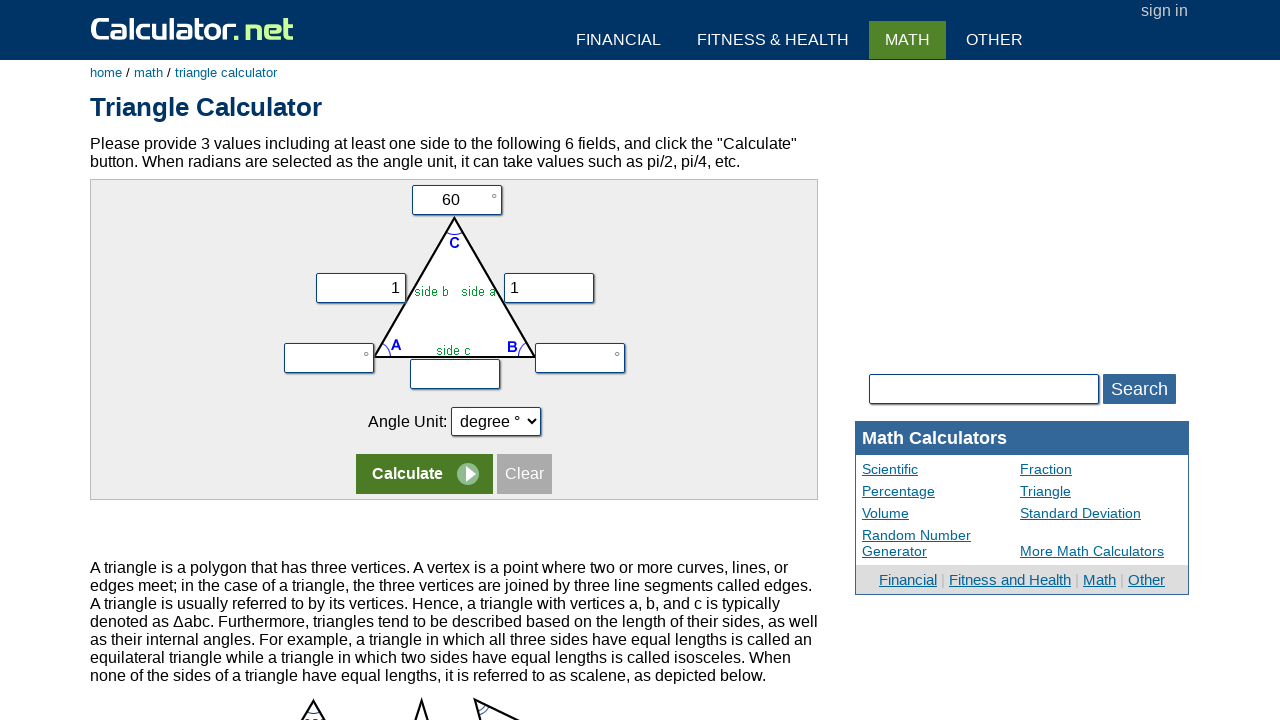

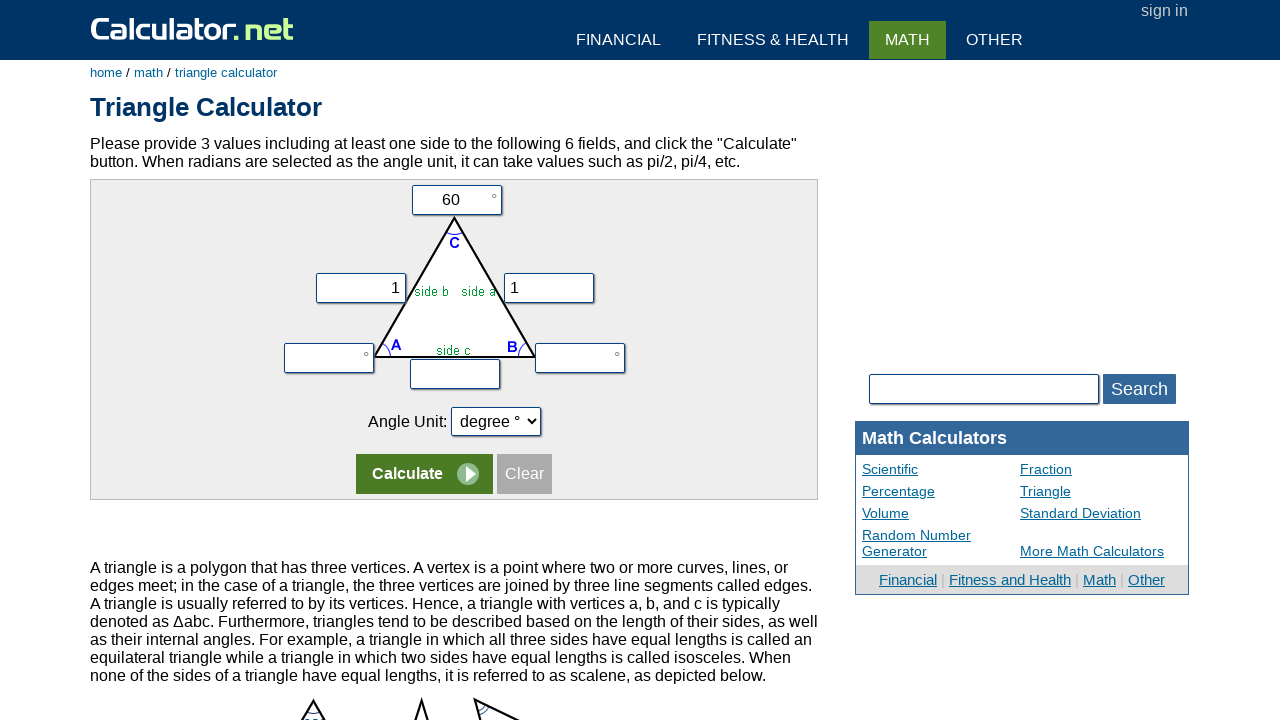